Tests checkbox functionality by clicking on English and Latin checkboxes, toggling the English checkbox, and verifying all checkboxes are present on the page

Starting URL: https://www.hyrtutorials.com/p/basic-controls.html

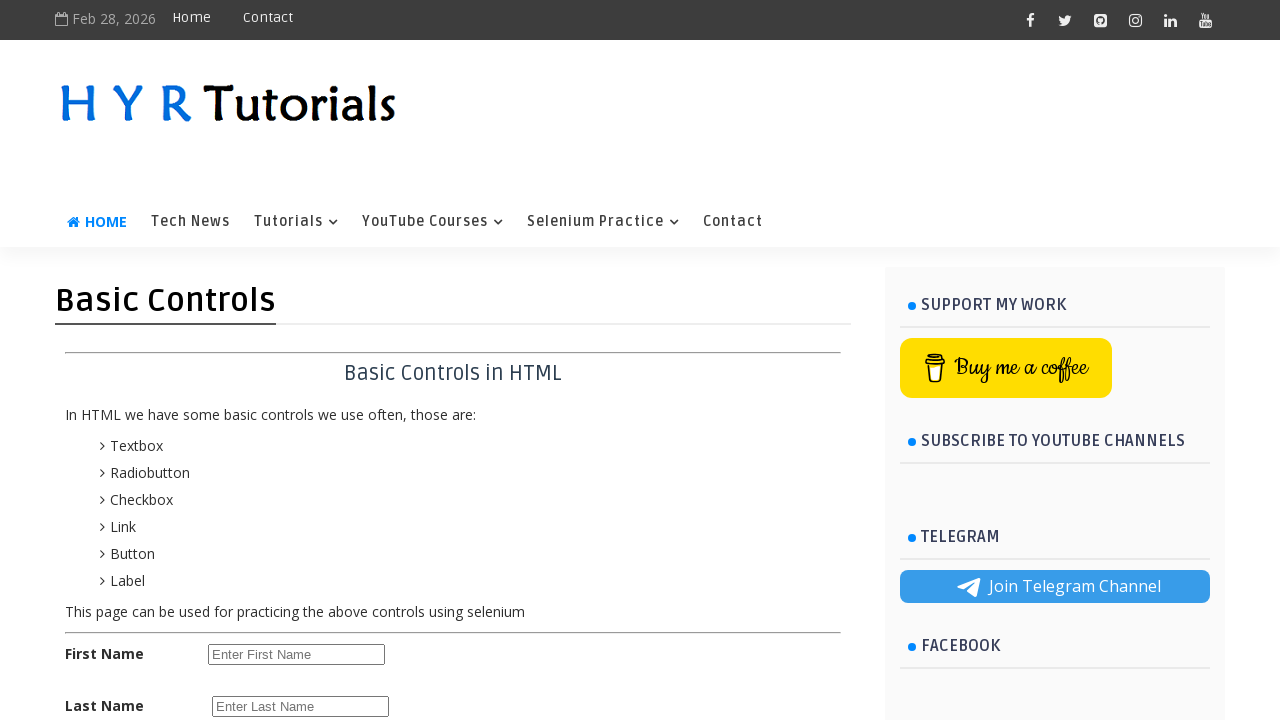

Clicked English checkbox to select it at (216, 360) on #englishchbx
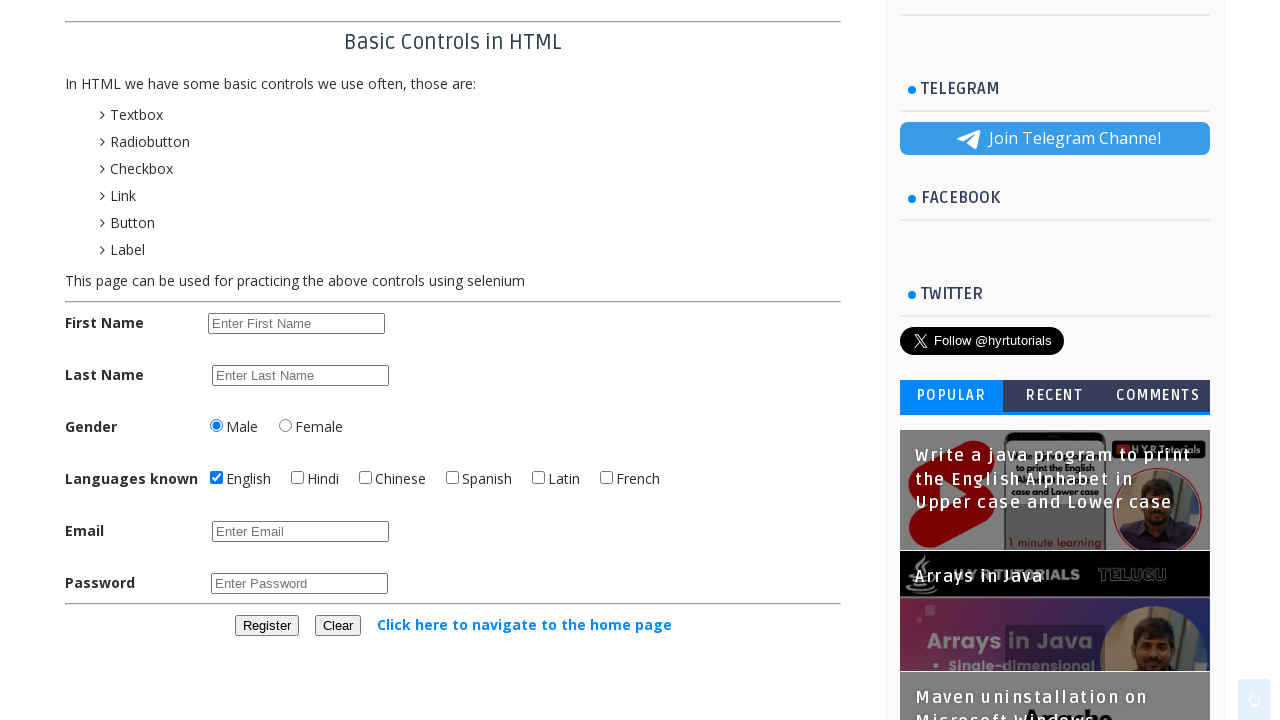

Clicked Latin checkbox to select it at (538, 478) on #latinchbx
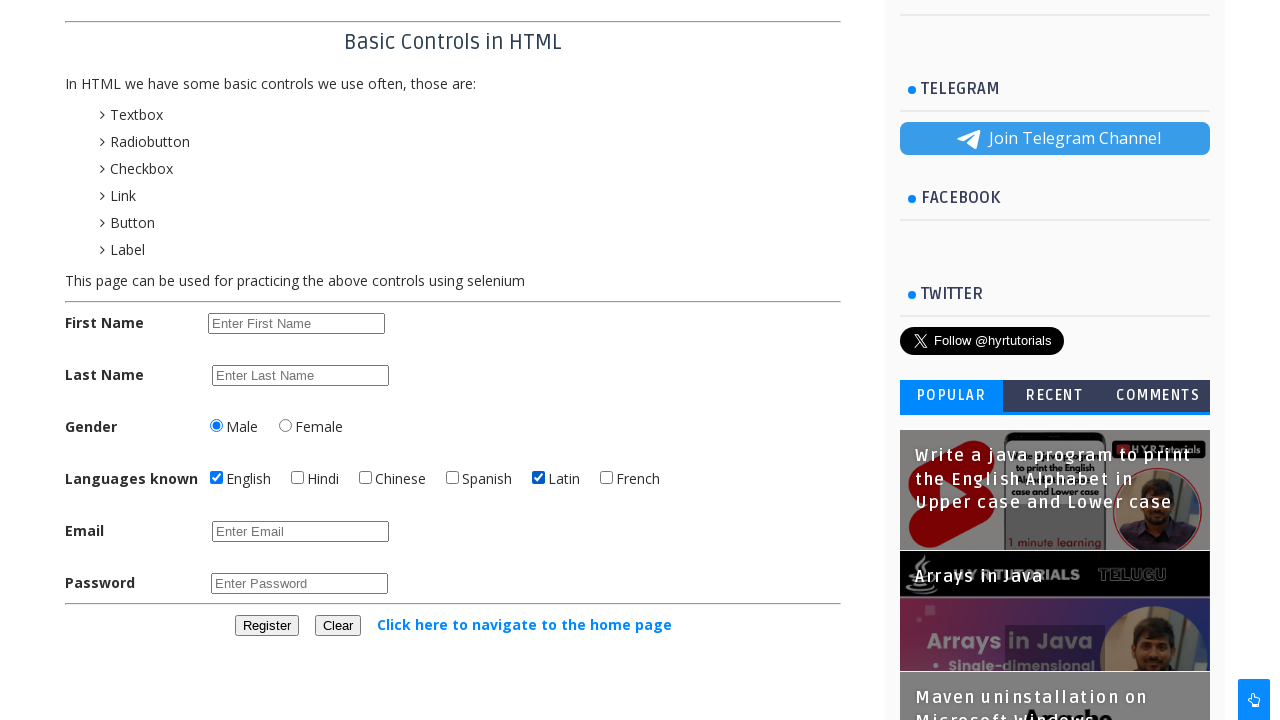

Clicked English checkbox again to deselect it at (216, 478) on #englishchbx
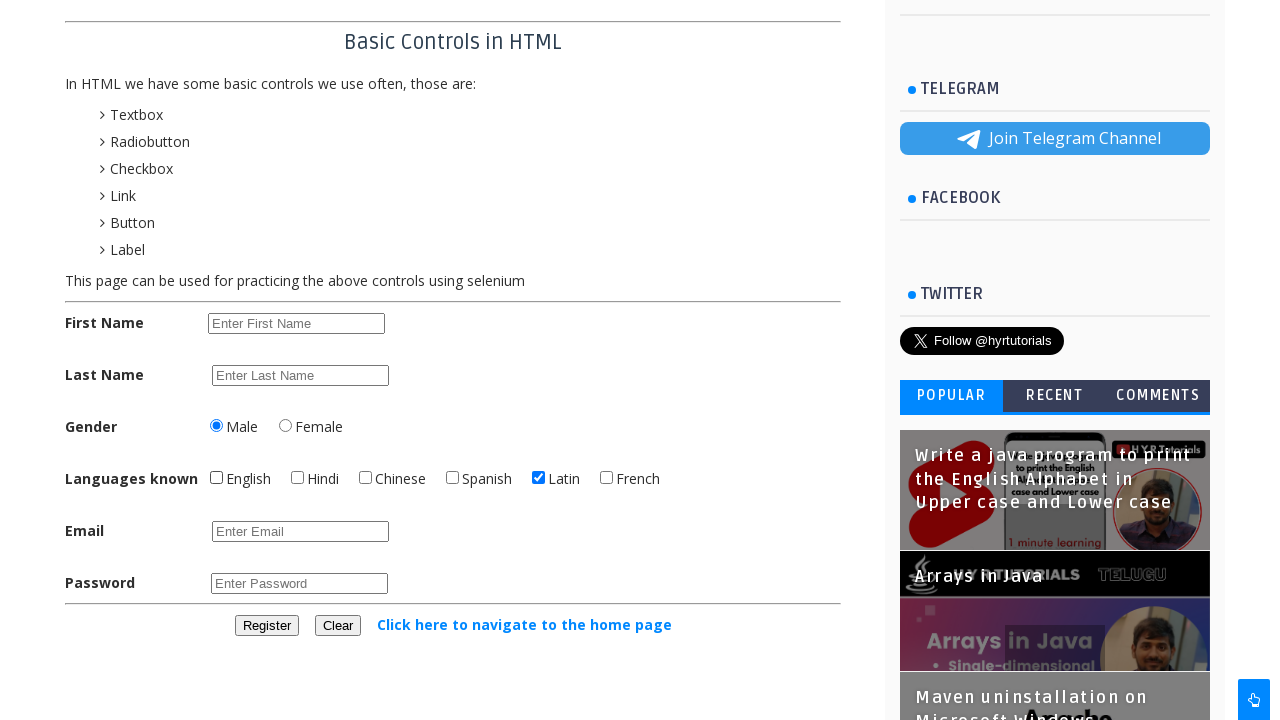

Verified all checkboxes are present on the page
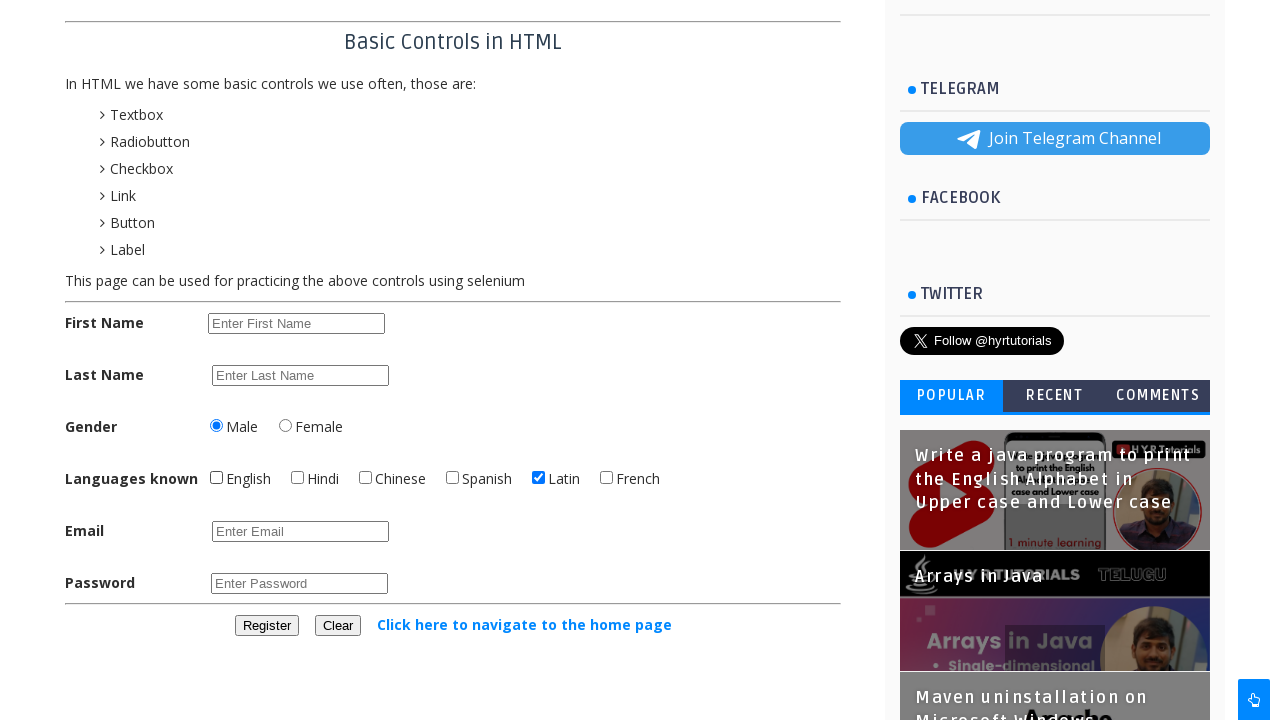

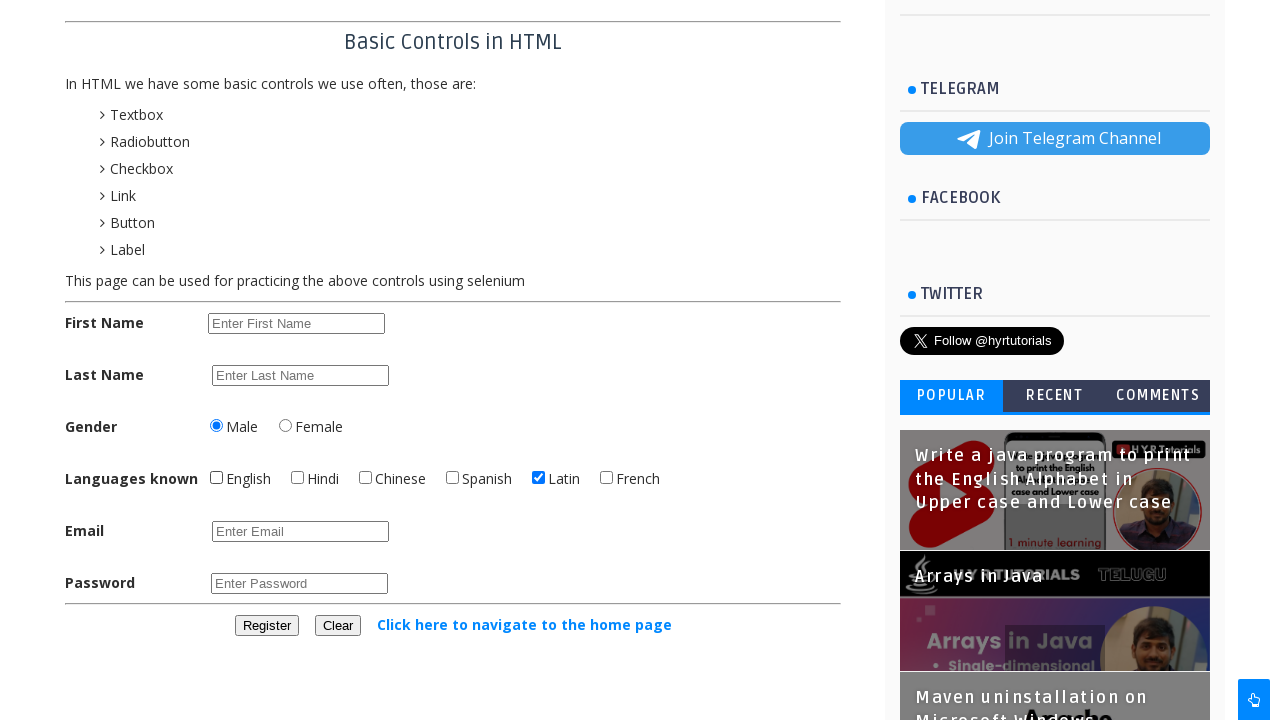